Tests iframe handling by switching to the first frame on the page and entering text into a text input field within that frame

Starting URL: https://demo.automationtesting.in/Frames.html

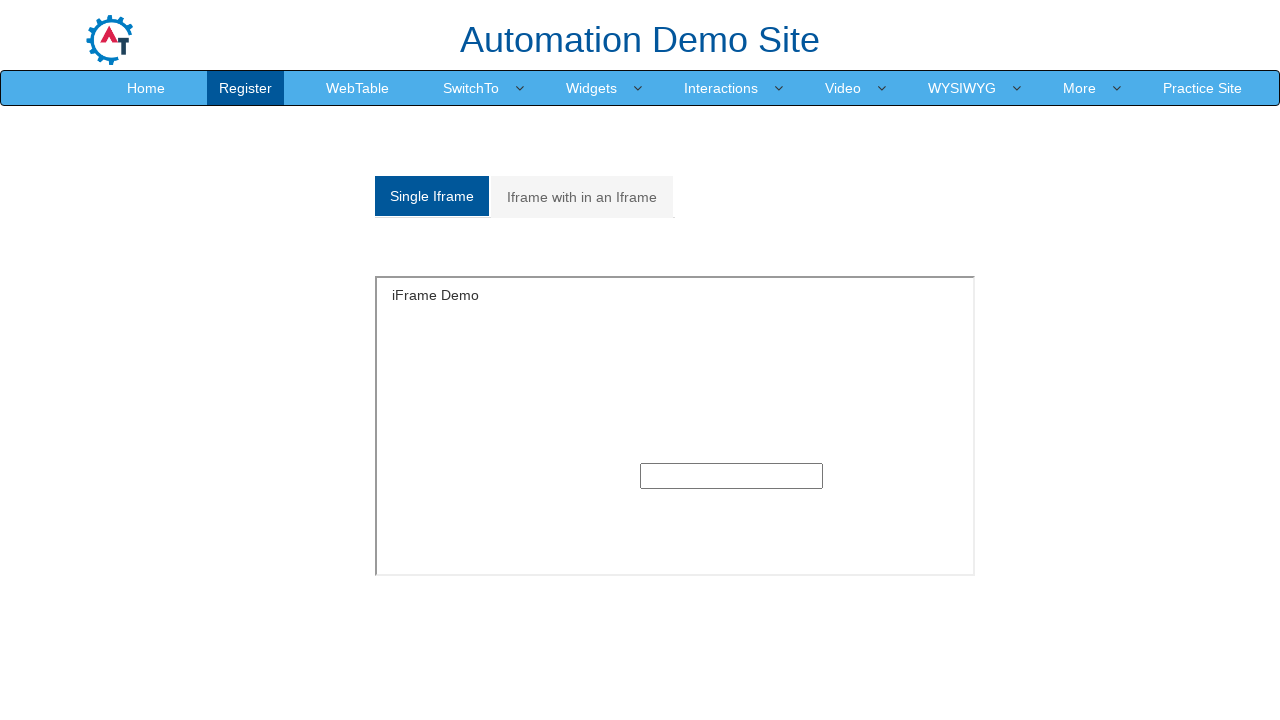

Located and switched to the first iframe on the page
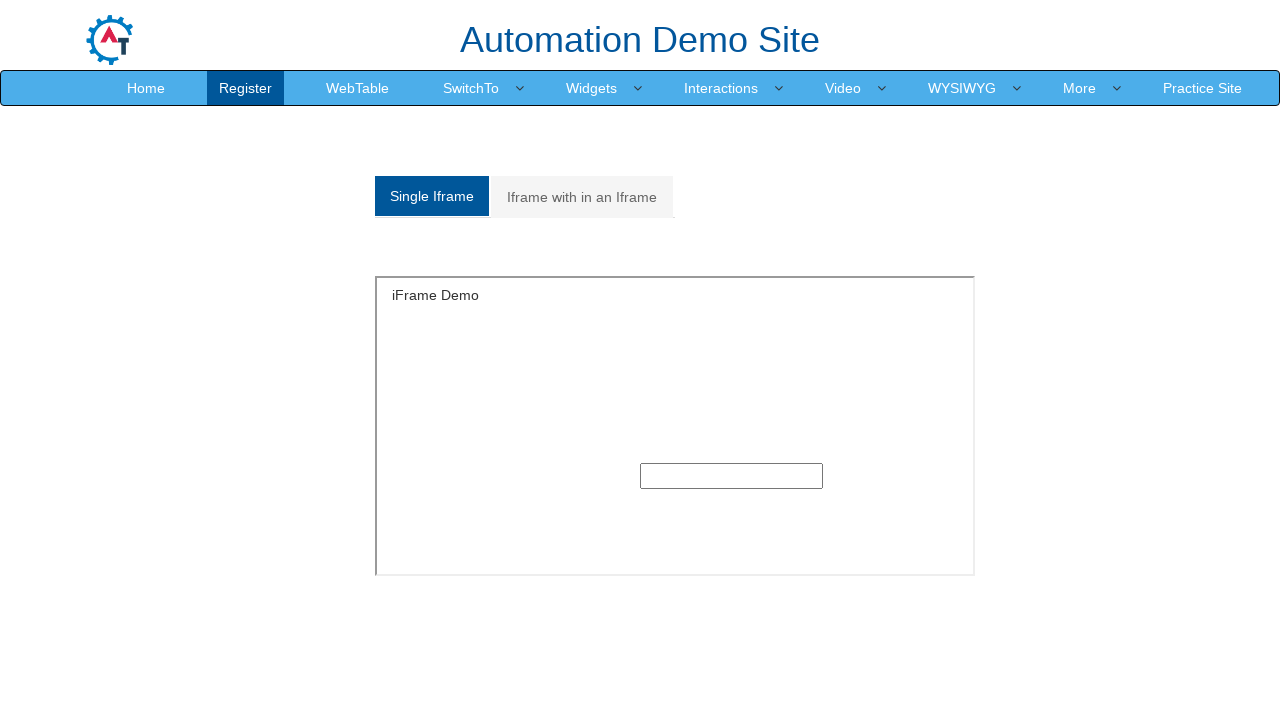

Entered 'welldone' into the text input field within the iframe on iframe >> nth=0 >> internal:control=enter-frame >> input[type='text']
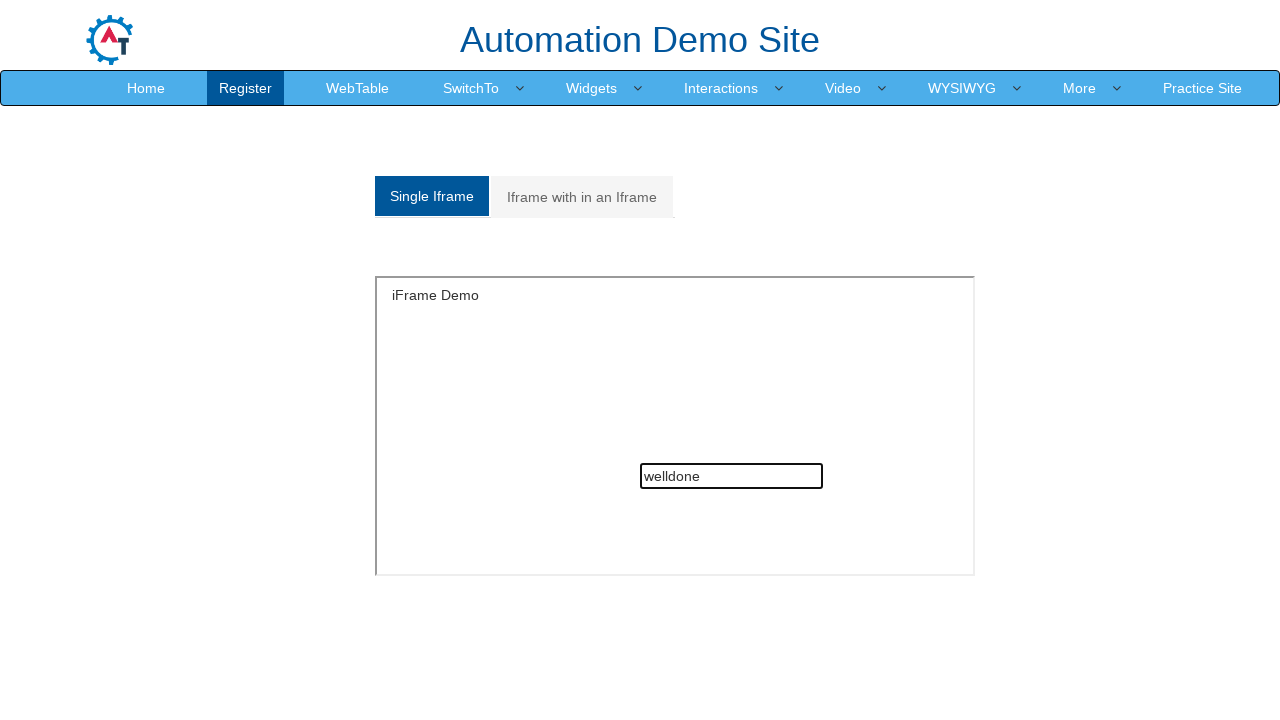

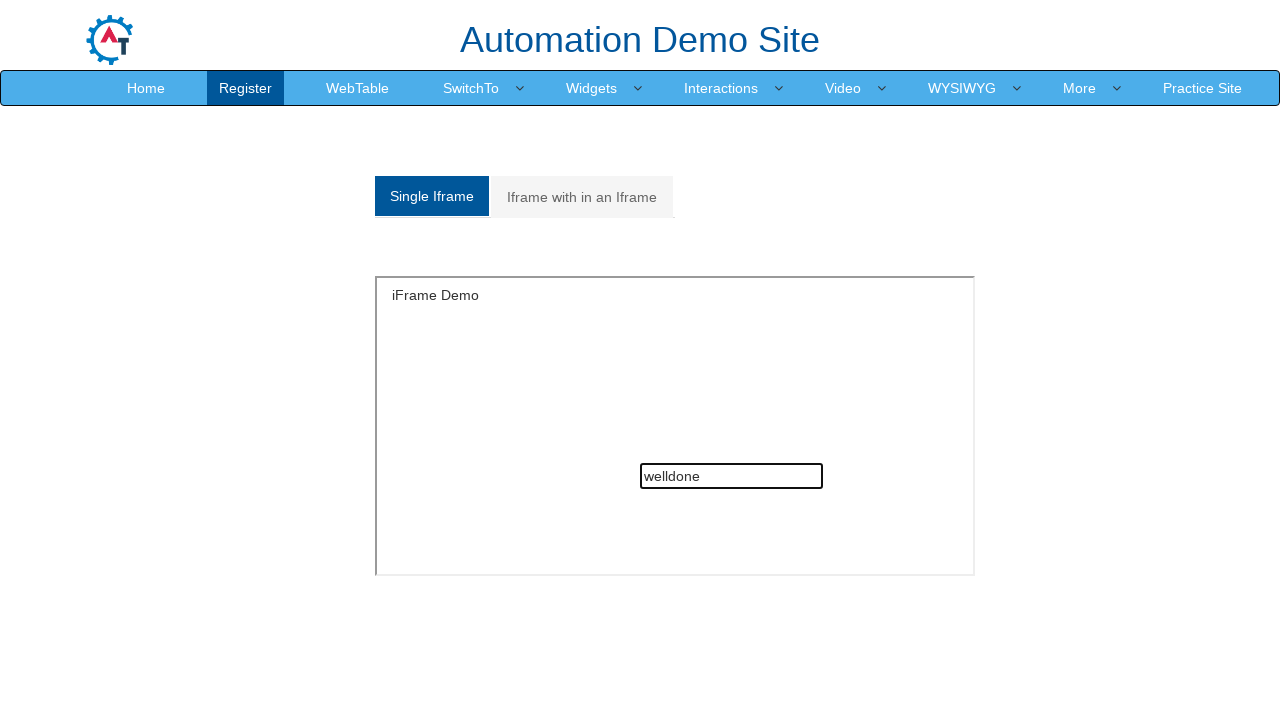